Tests Bilibili search by using JavaScript execution to click the search button after entering a query

Starting URL: https://www.bilibili.com

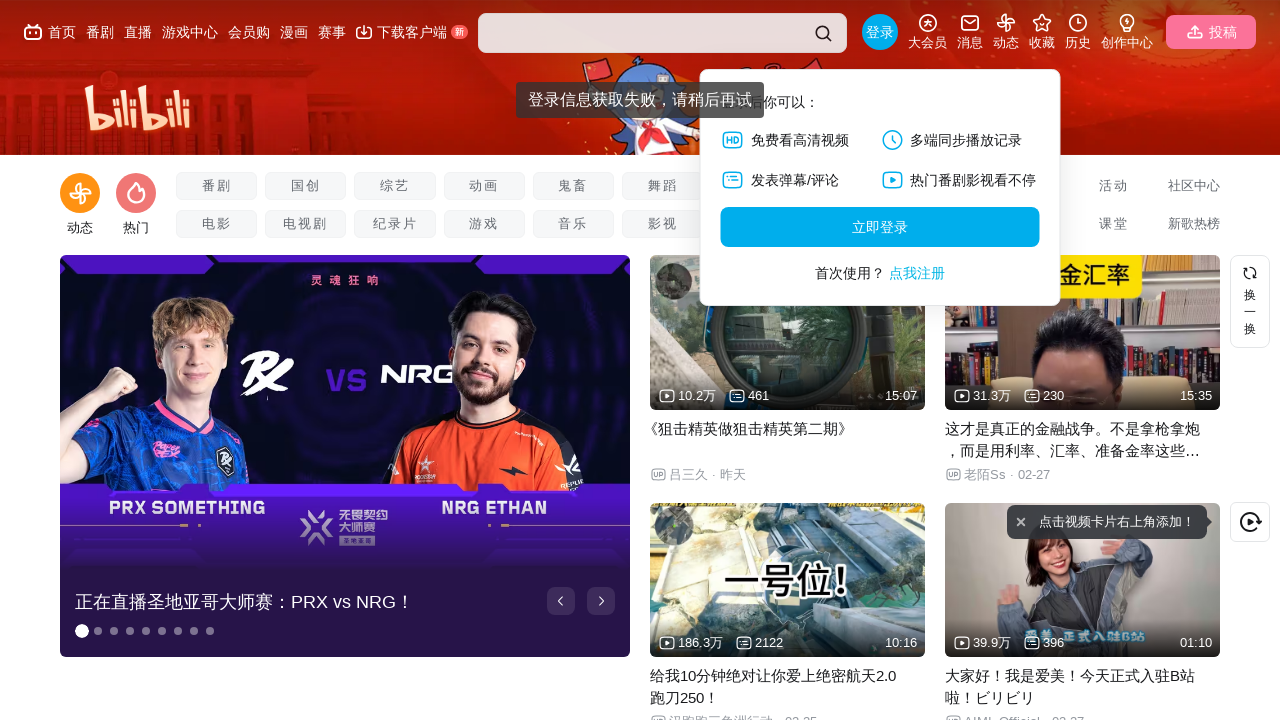

Search input field loaded on Bilibili homepage
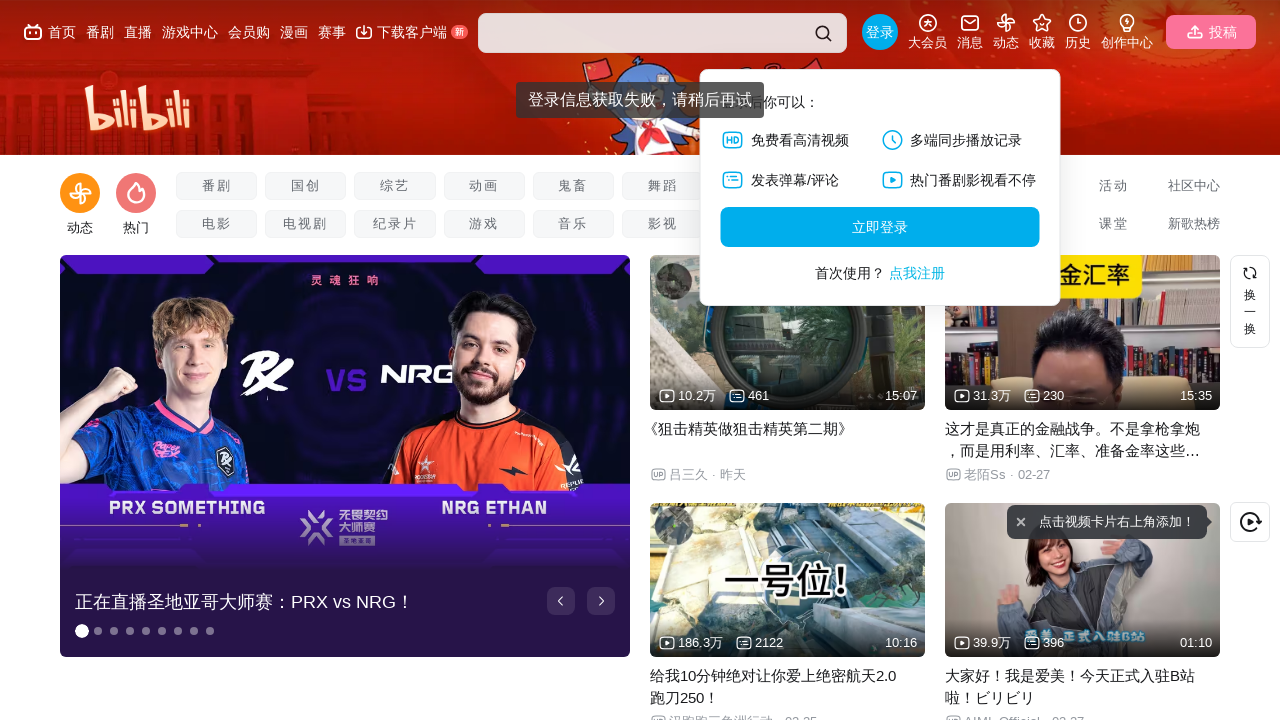

Entered 'web automation' into search field on #nav-searchform input.nav-search-input
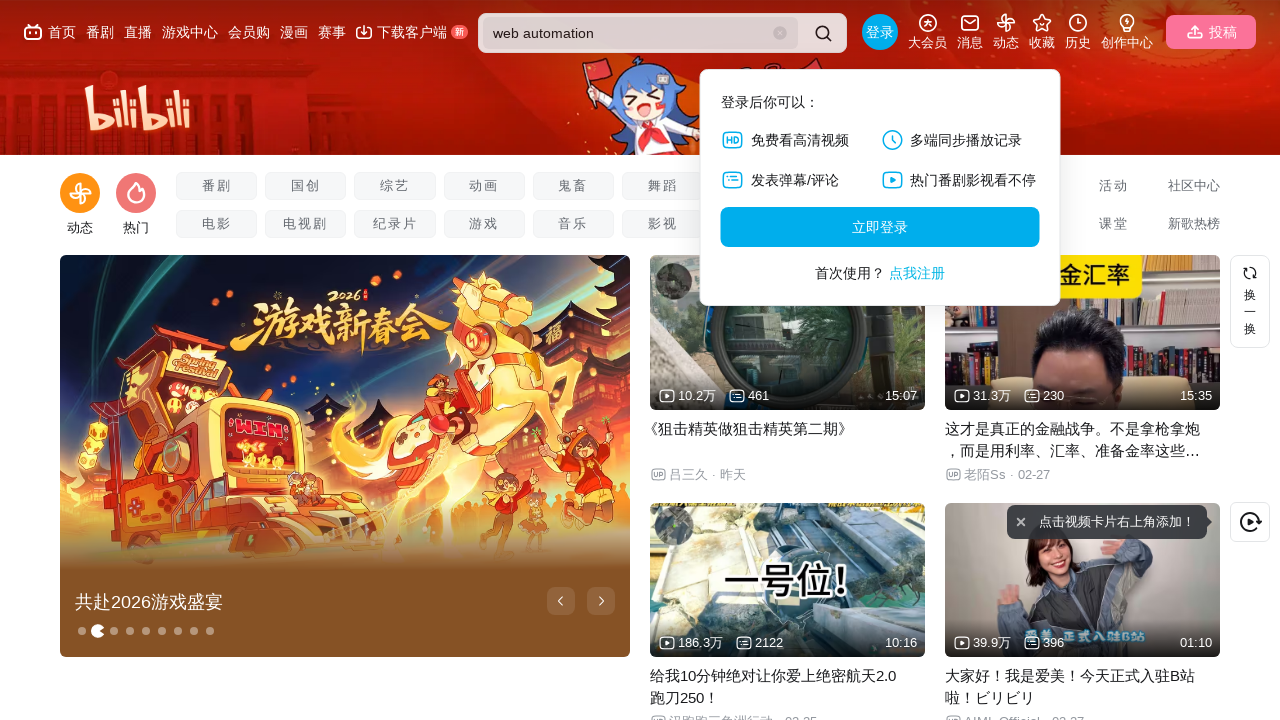

Executed JavaScript to click search button
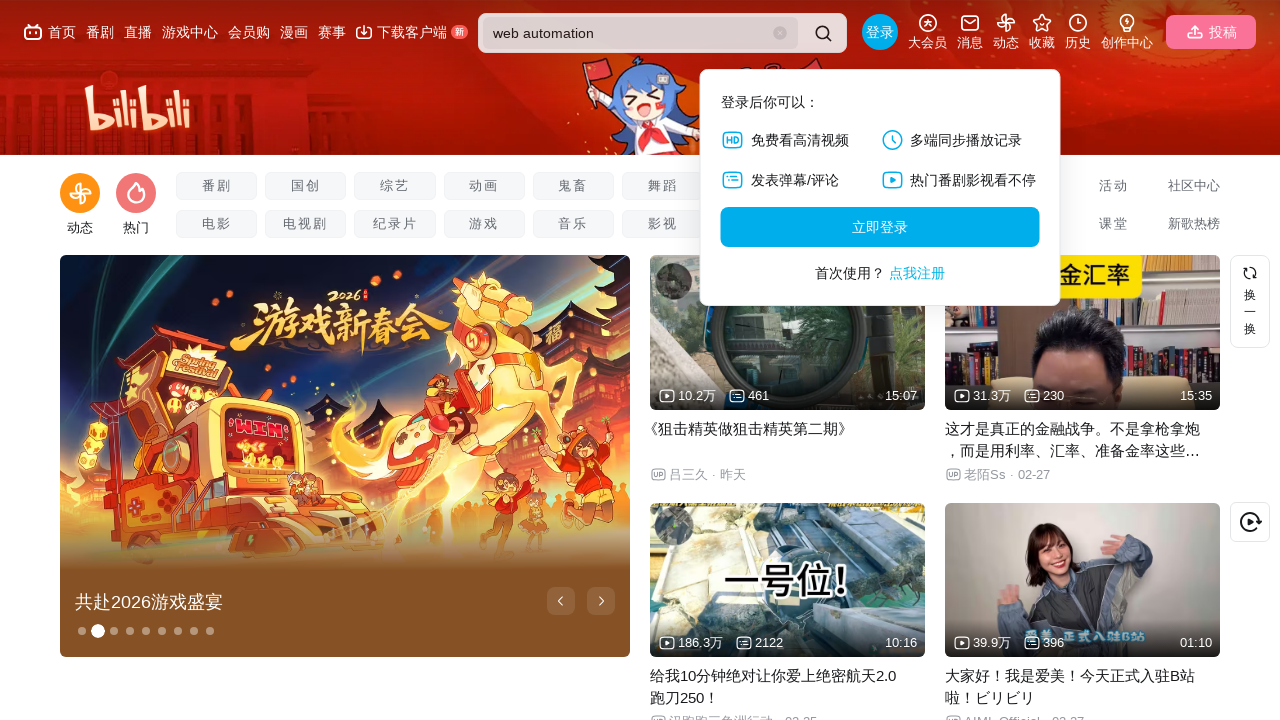

Search results page loaded and network idle
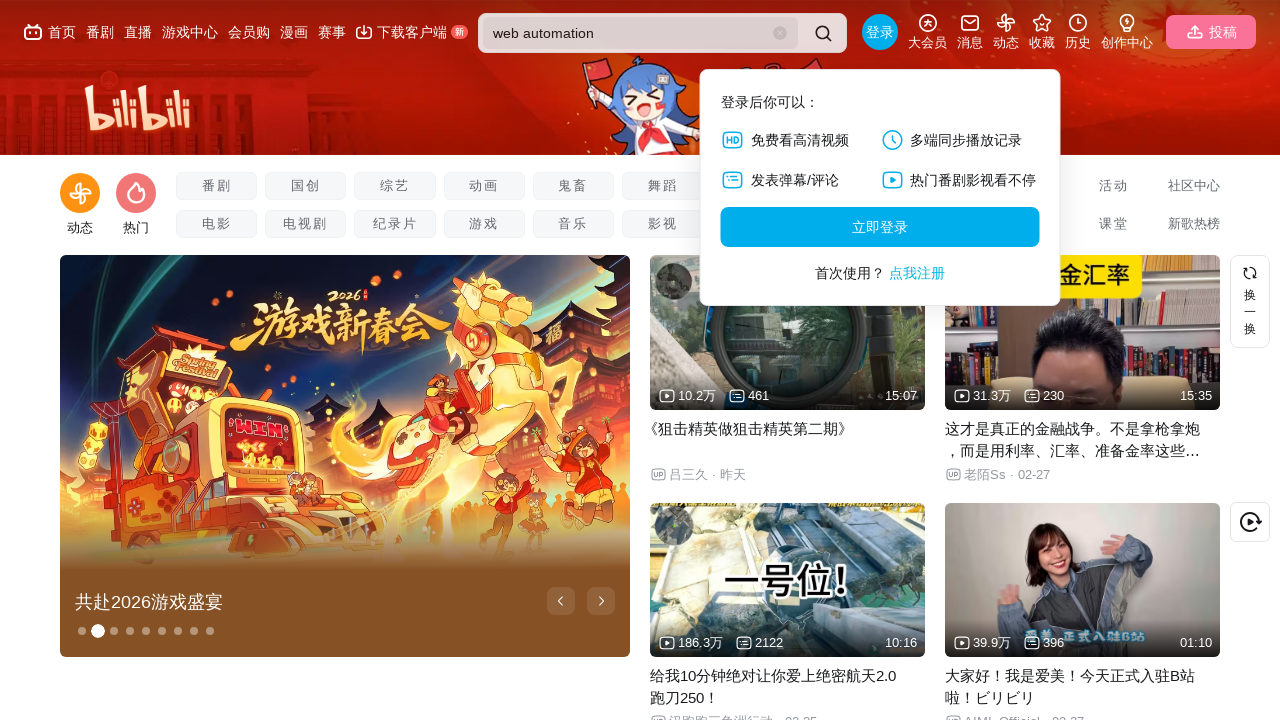

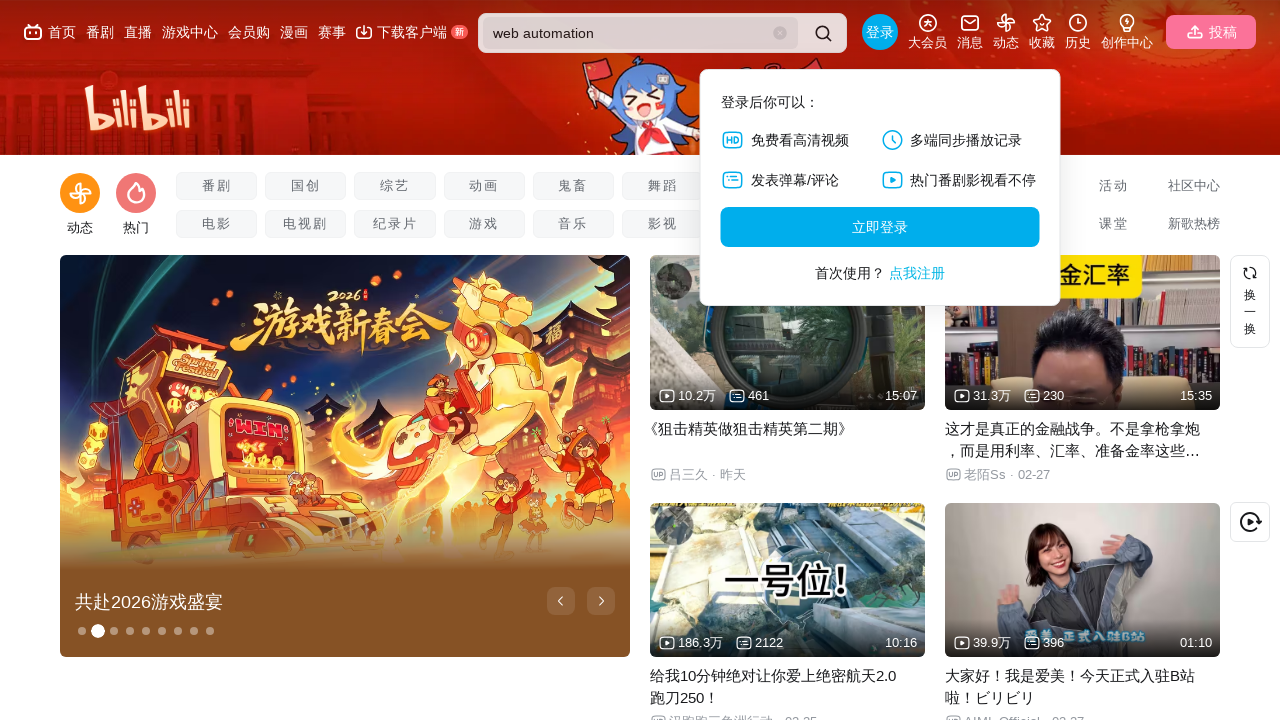